Tests regular click functionality by clicking a button and verifying the dynamic click success message appears

Starting URL: https://demoqa.com/buttons

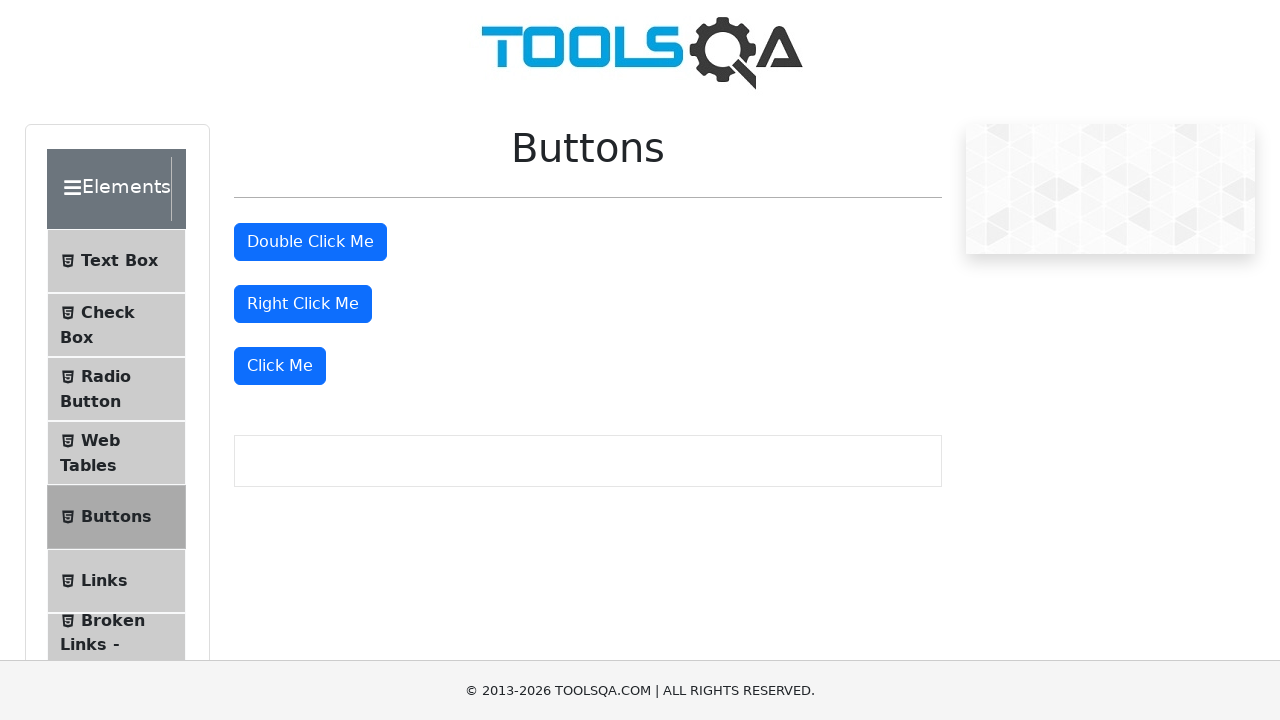

Verified that dynamic click message is not visible initially
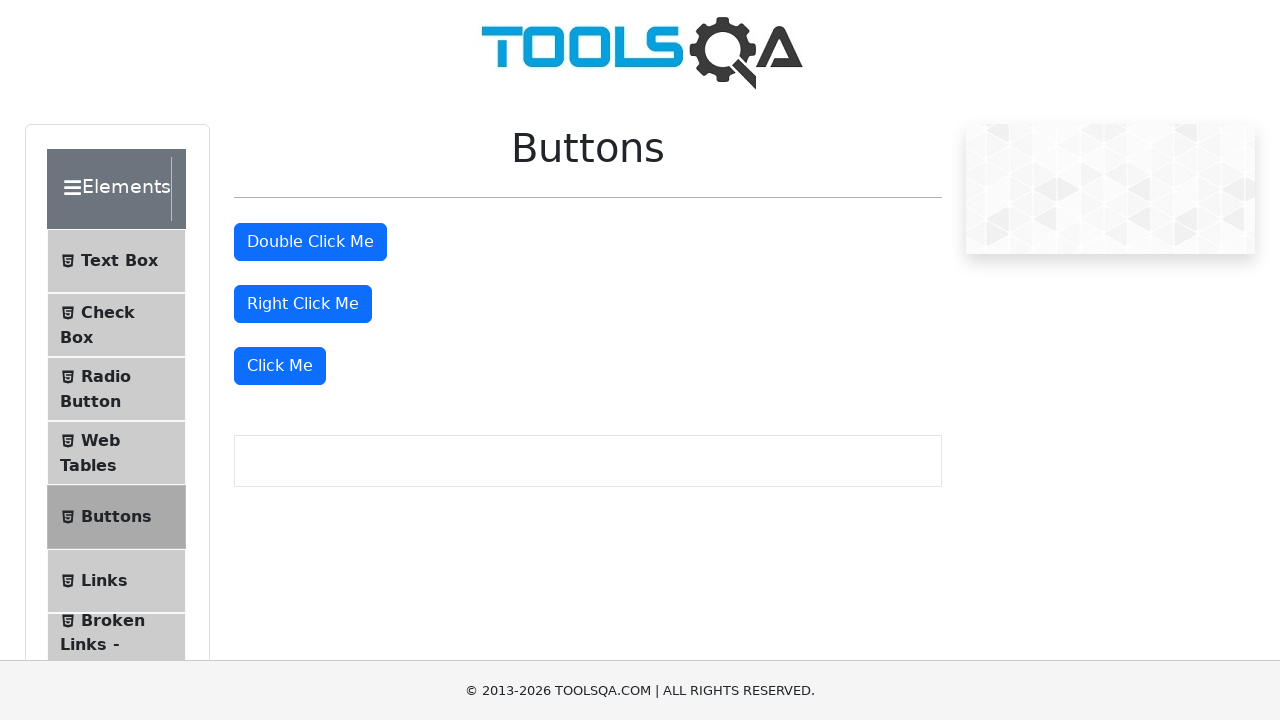

Clicked the 'Click Me' button to trigger dynamic click at (280, 366) on xpath=//button[text()='Click Me']
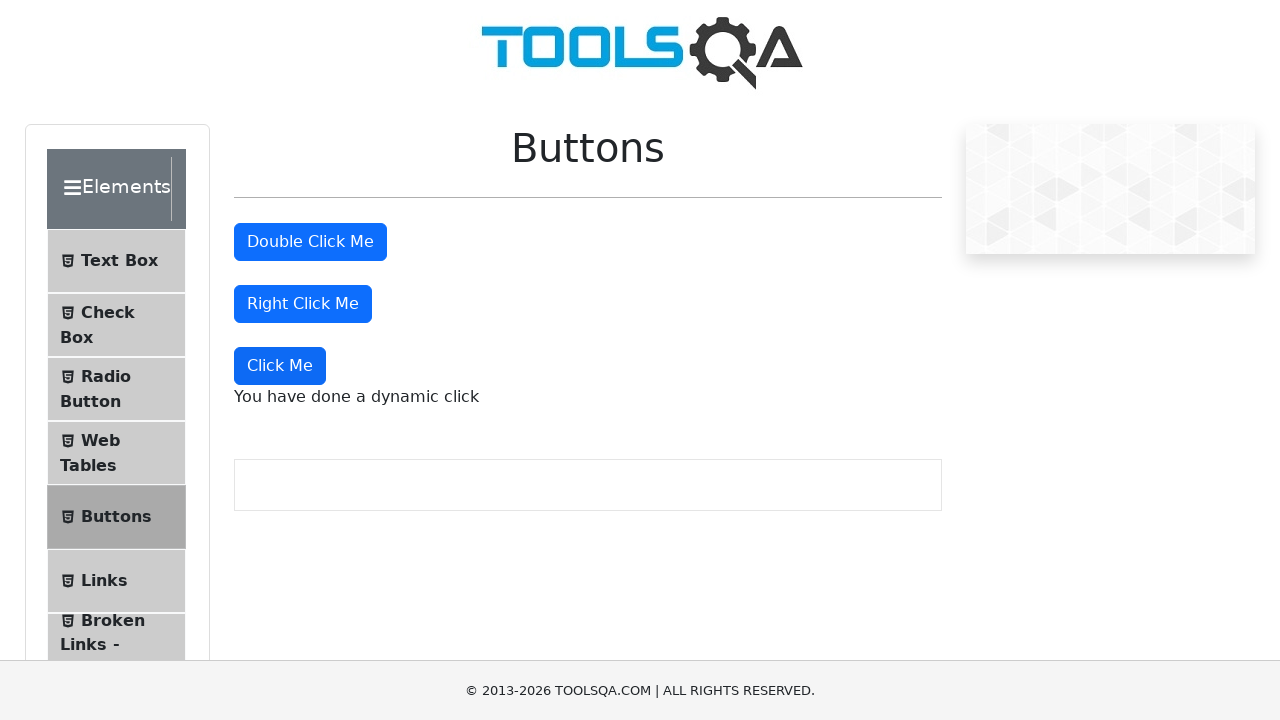

Dynamic click message element appeared
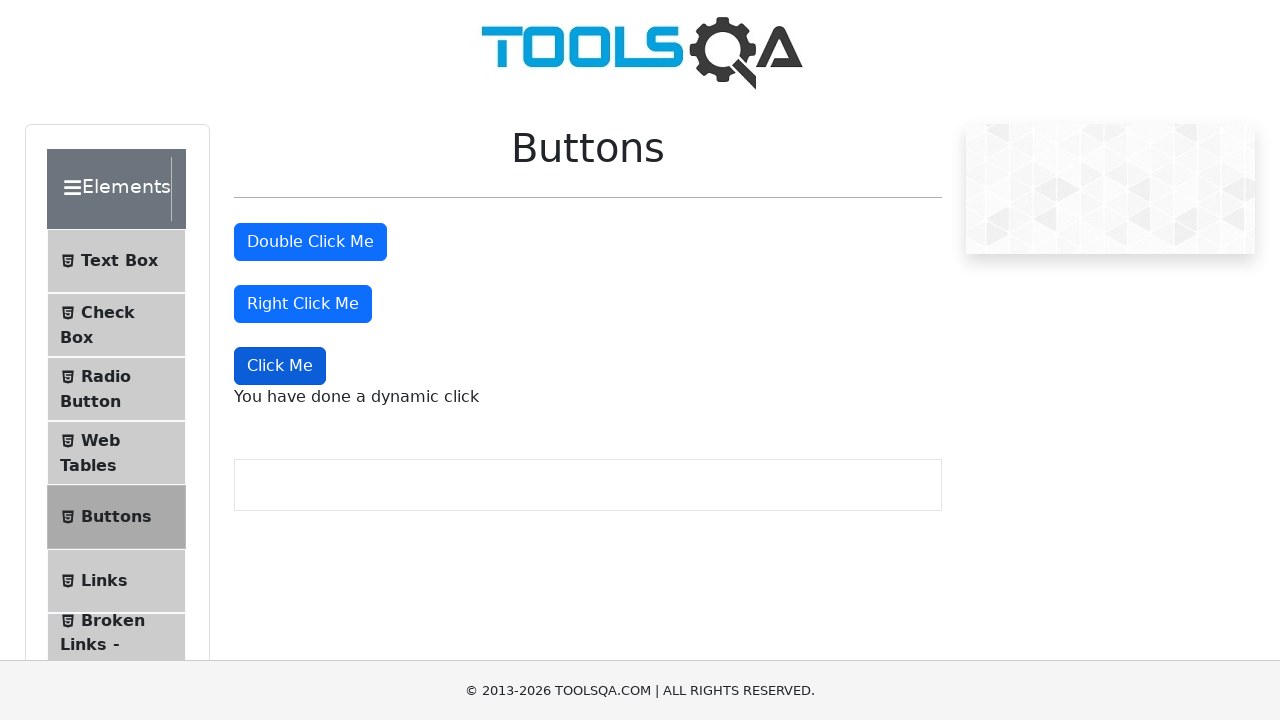

Verified dynamic click success message displays 'You have done a dynamic click'
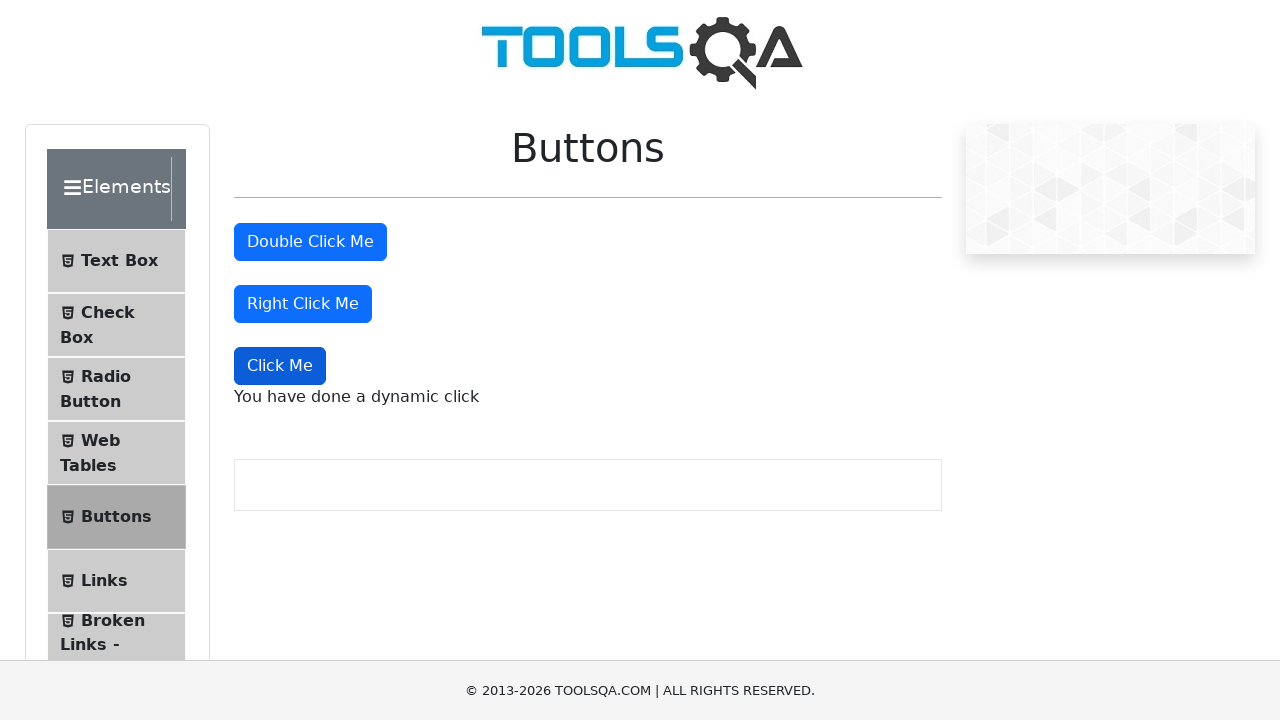

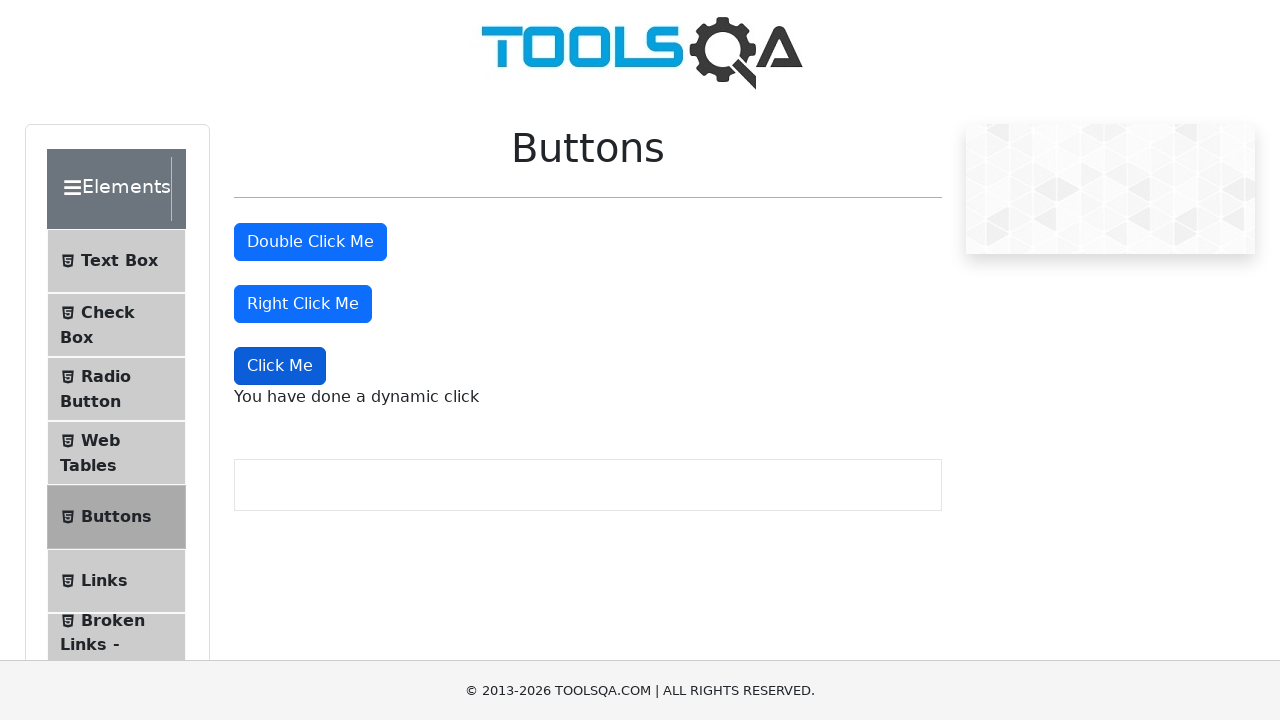